Tests window handling by opening a new window, switching to it, navigating through menus and filling a form field, then switching back to the parent window

Starting URL: https://leafground.com/window.xhtml

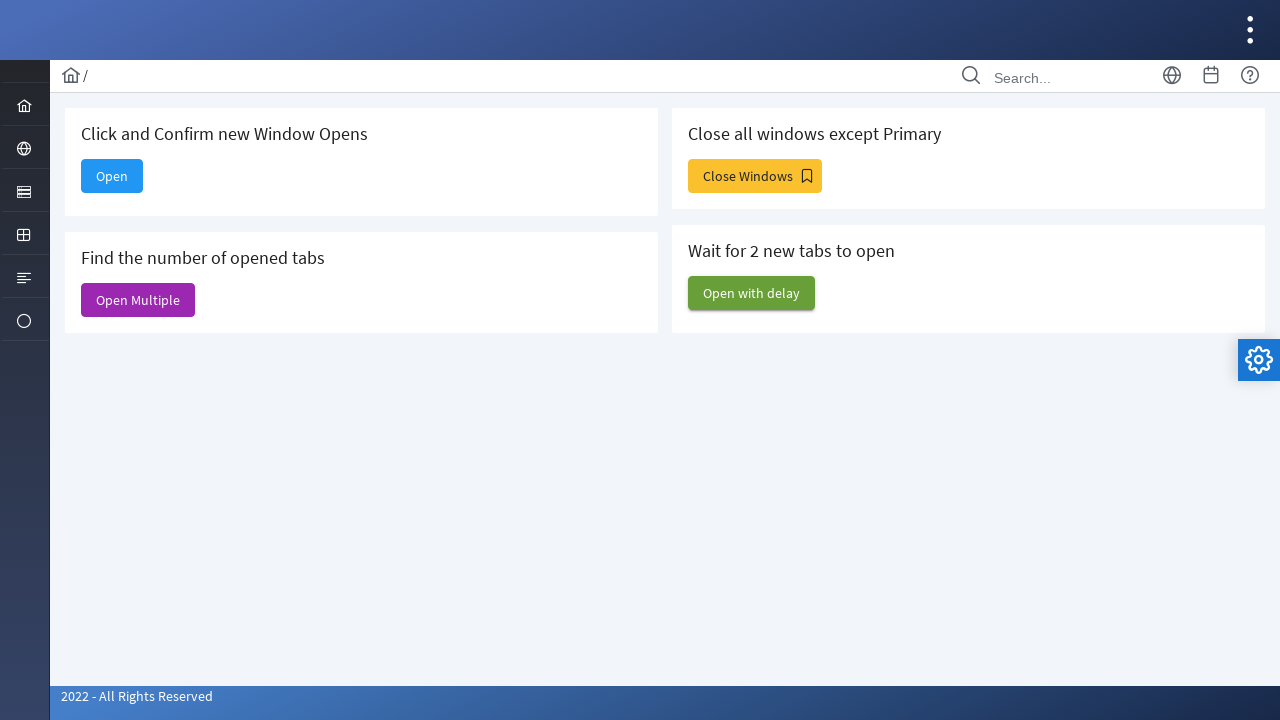

Clicked button to open new window at (112, 176) on #j_idt88\:new
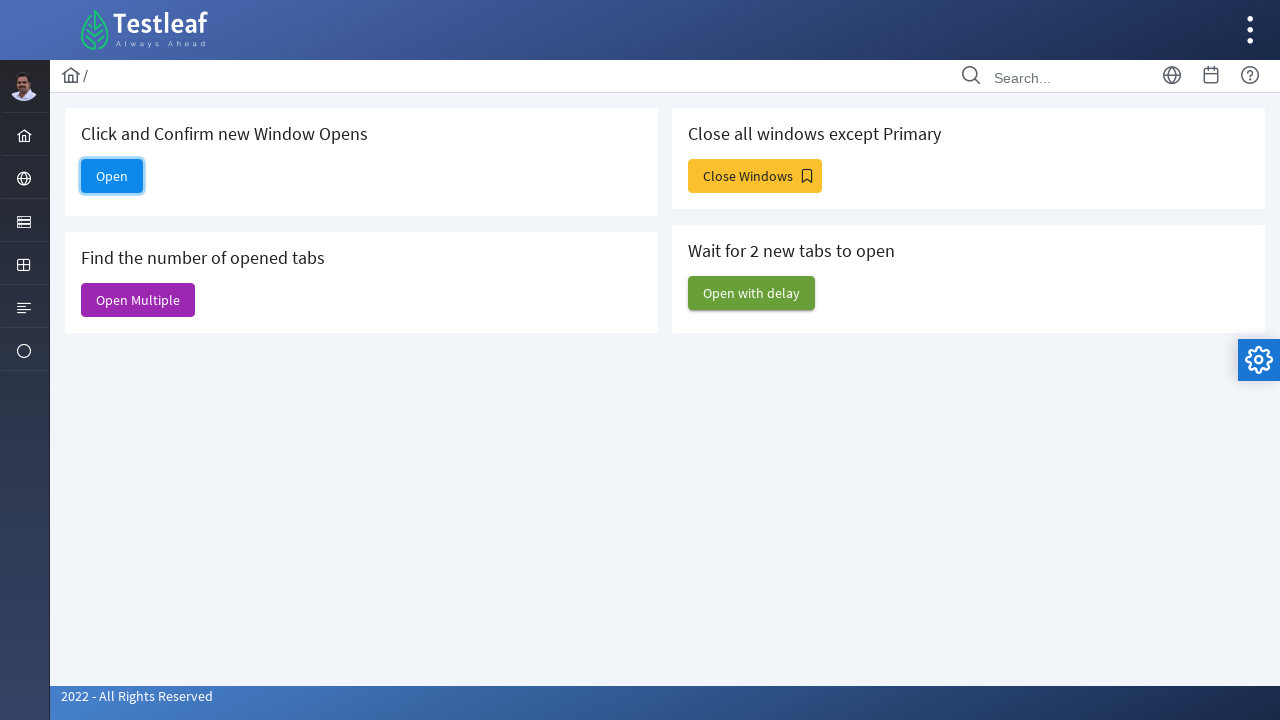

New window opened and captured
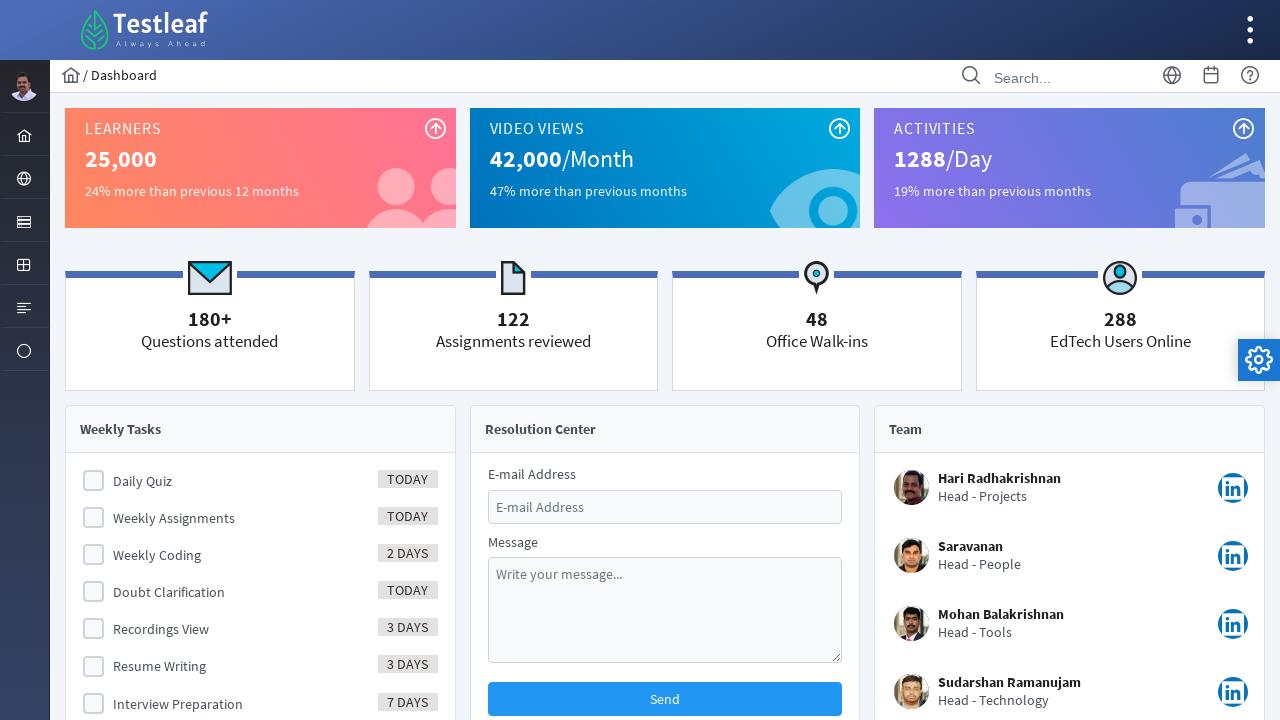

Clicked on menu element in new window at (24, 220) on #menuform\:j_idt40
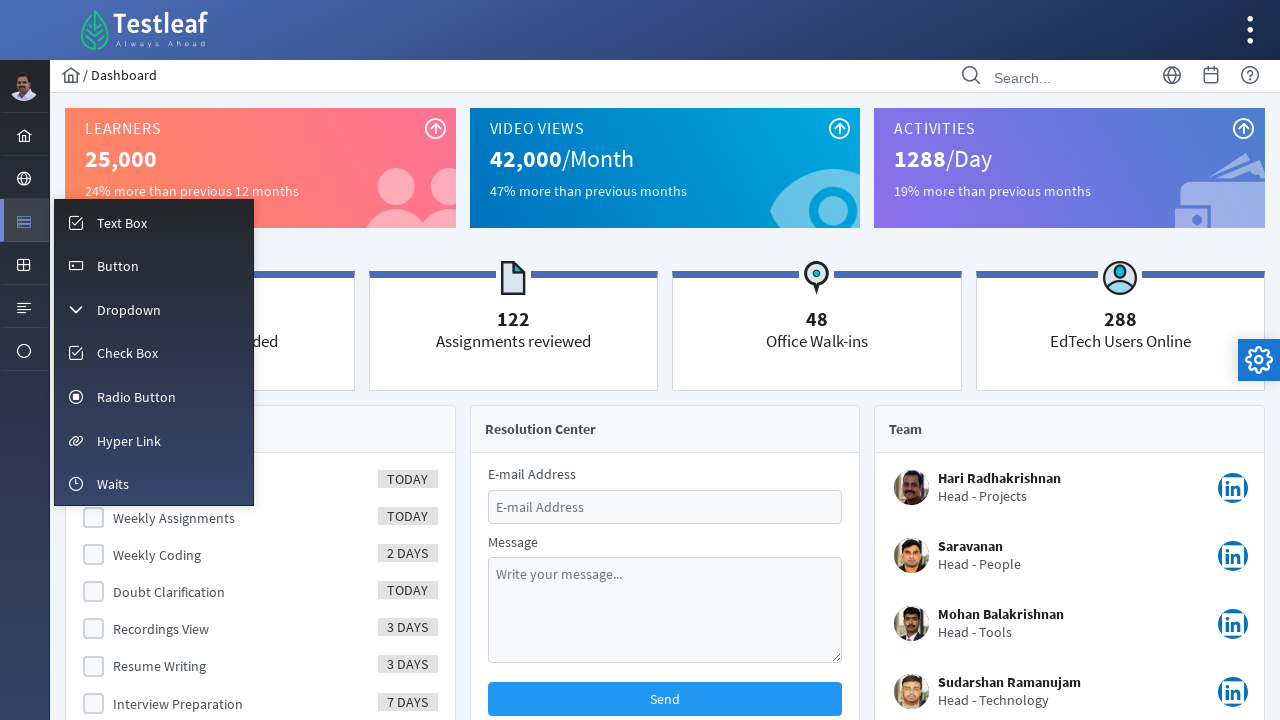

Input menu item became visible
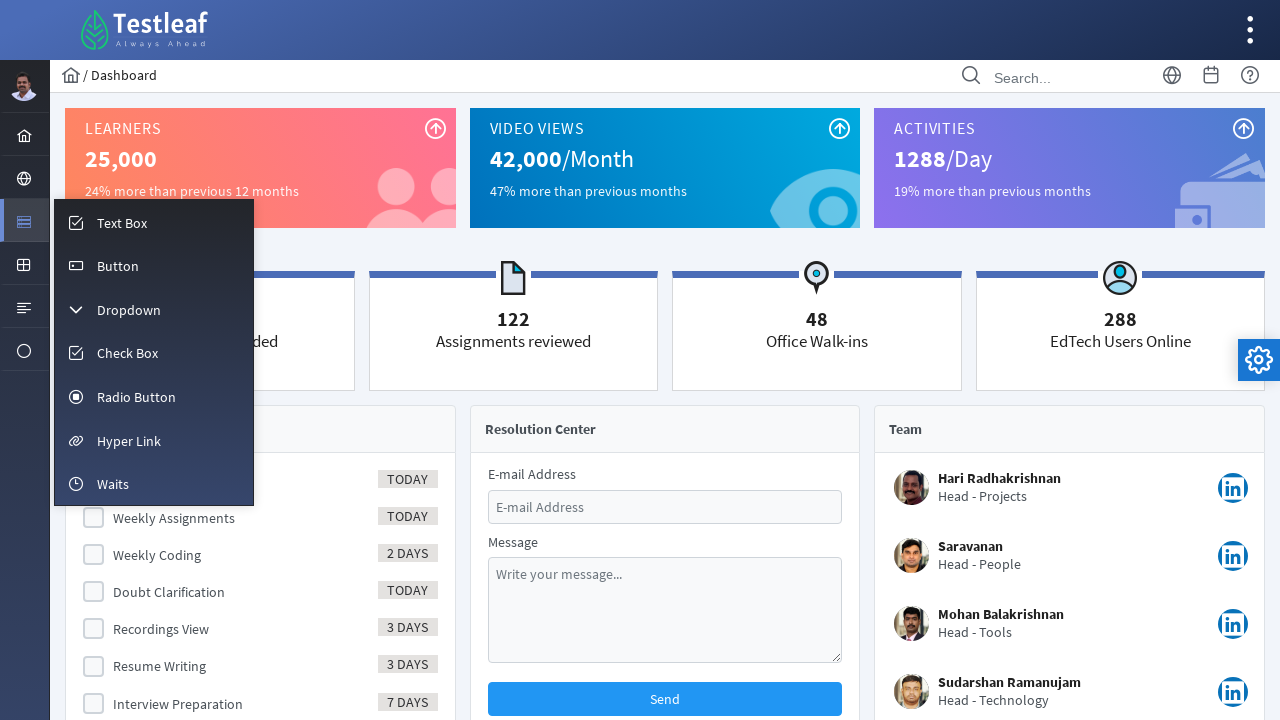

Clicked on input menu item at (154, 222) on #menuform\:m_input
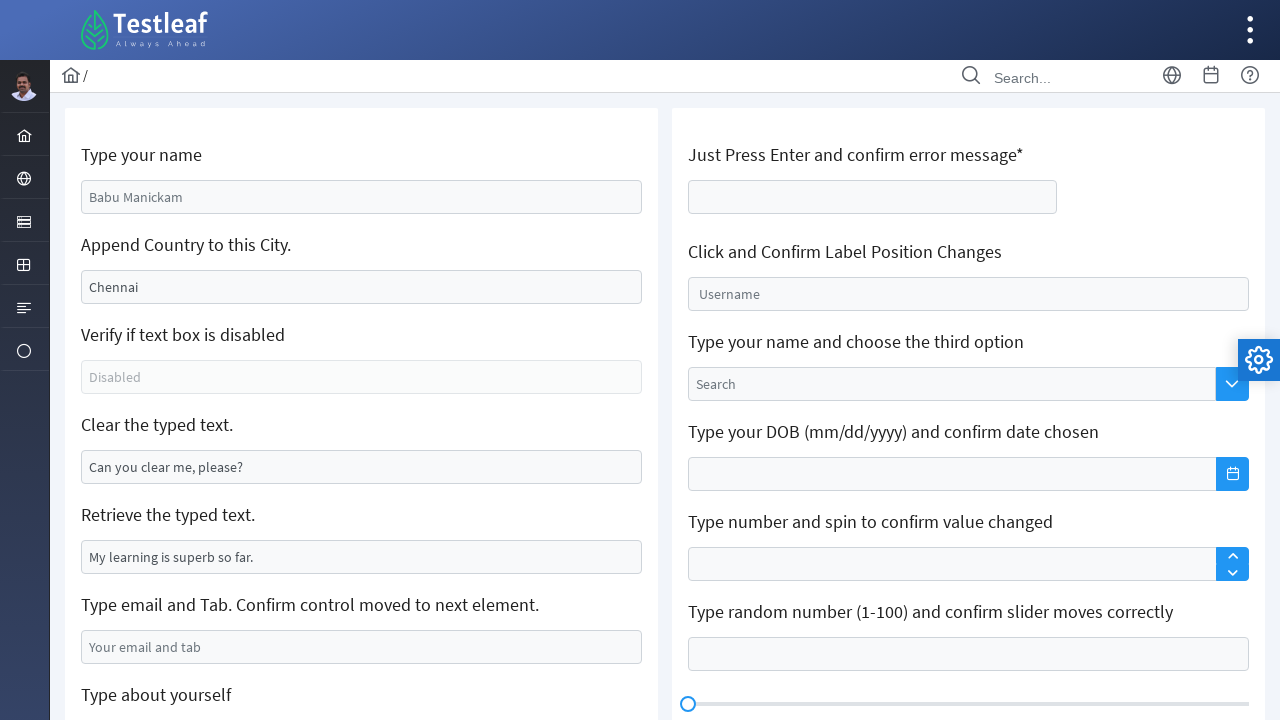

Name input field became visible
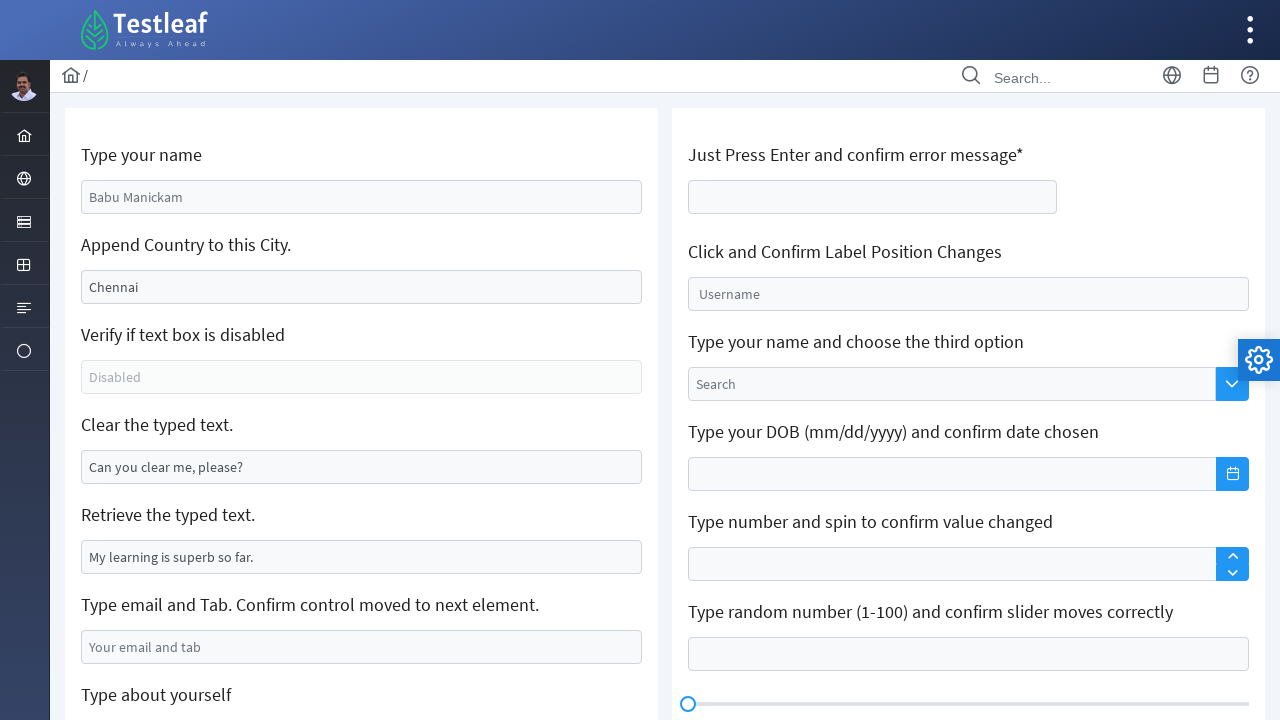

Filled name field with 'satish' on #j_idt88\:name
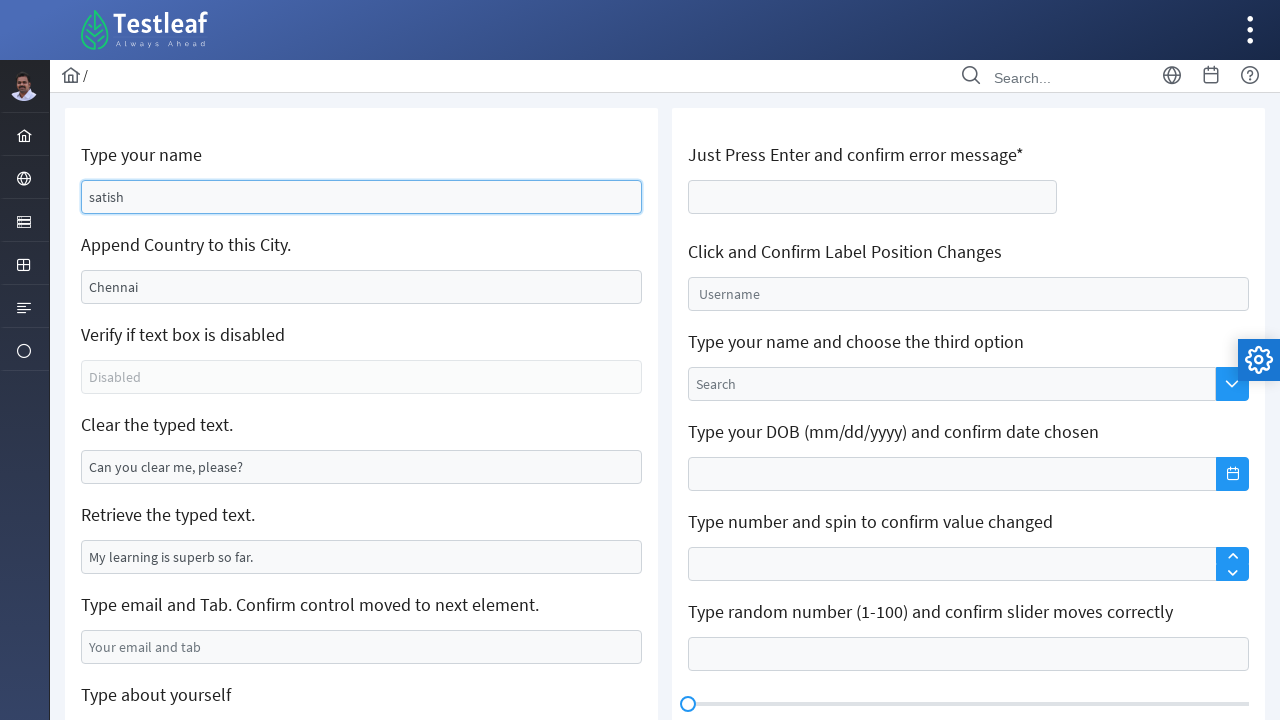

Closed the new window and switched back to parent window
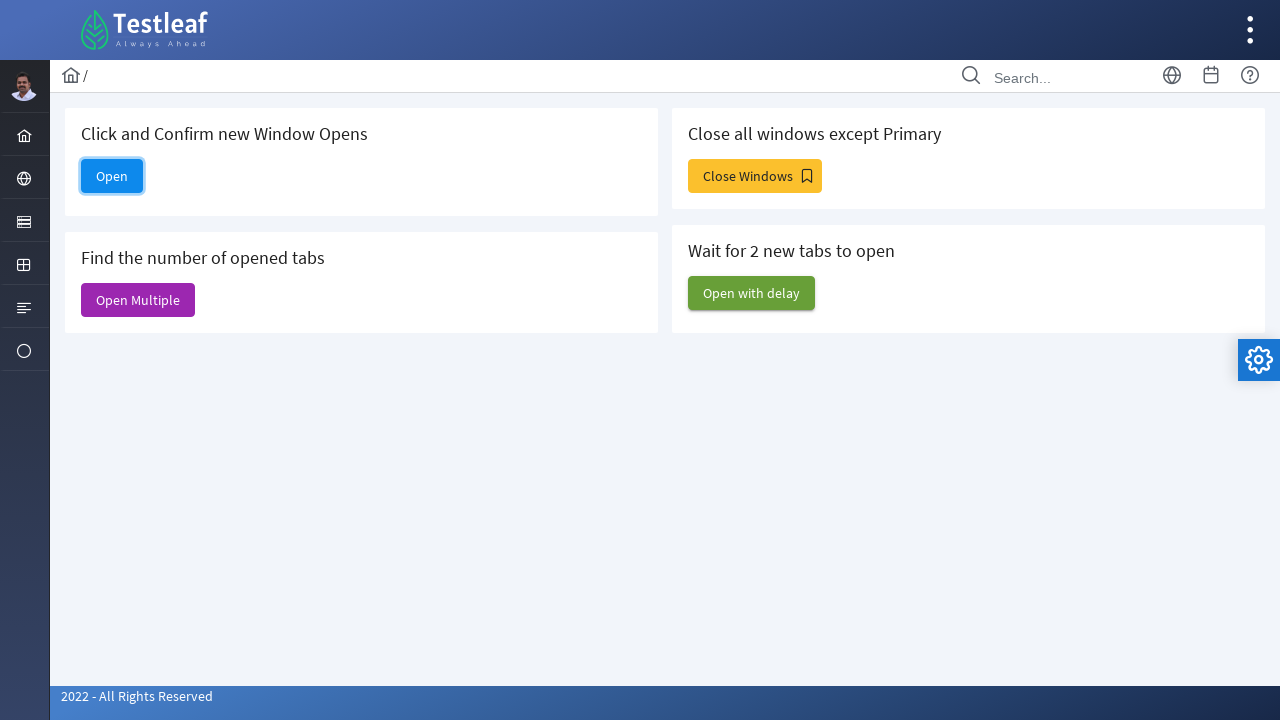

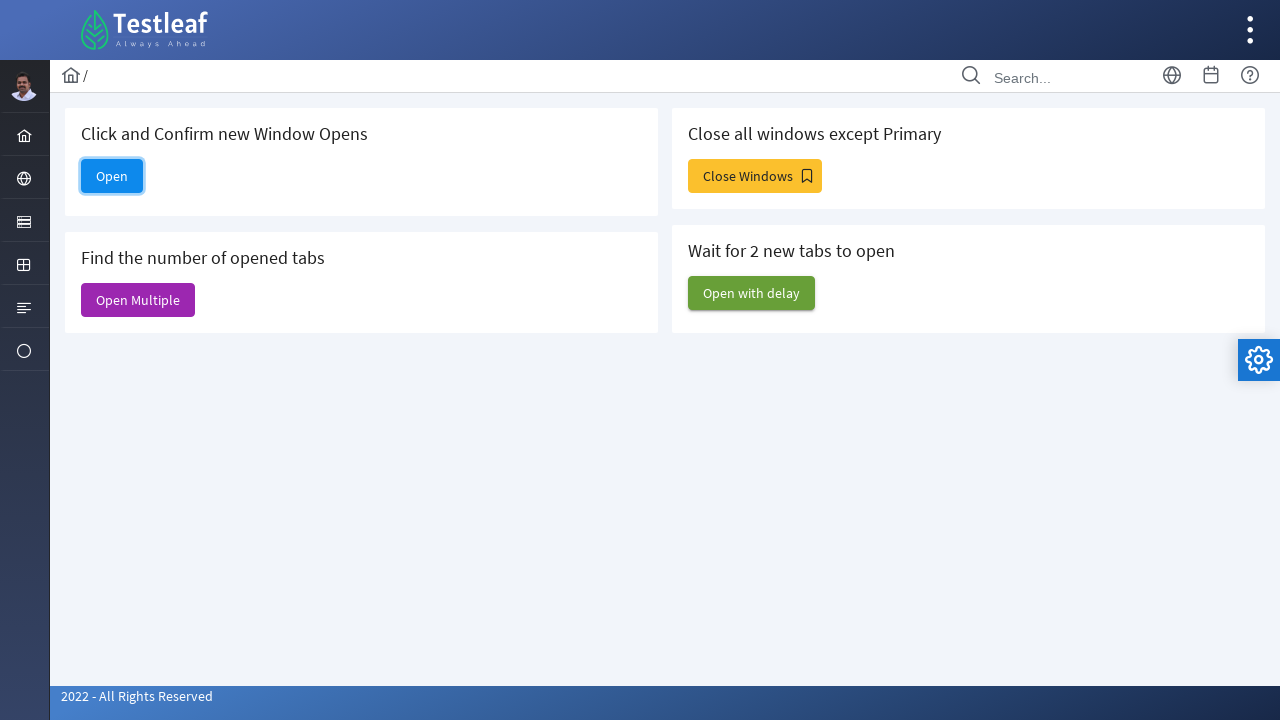